Navigates to a test page, clicks on a link to go to a basic test page, and fills a form field with a name.

Starting URL: https://testeroprogramowania.github.io/selenium/

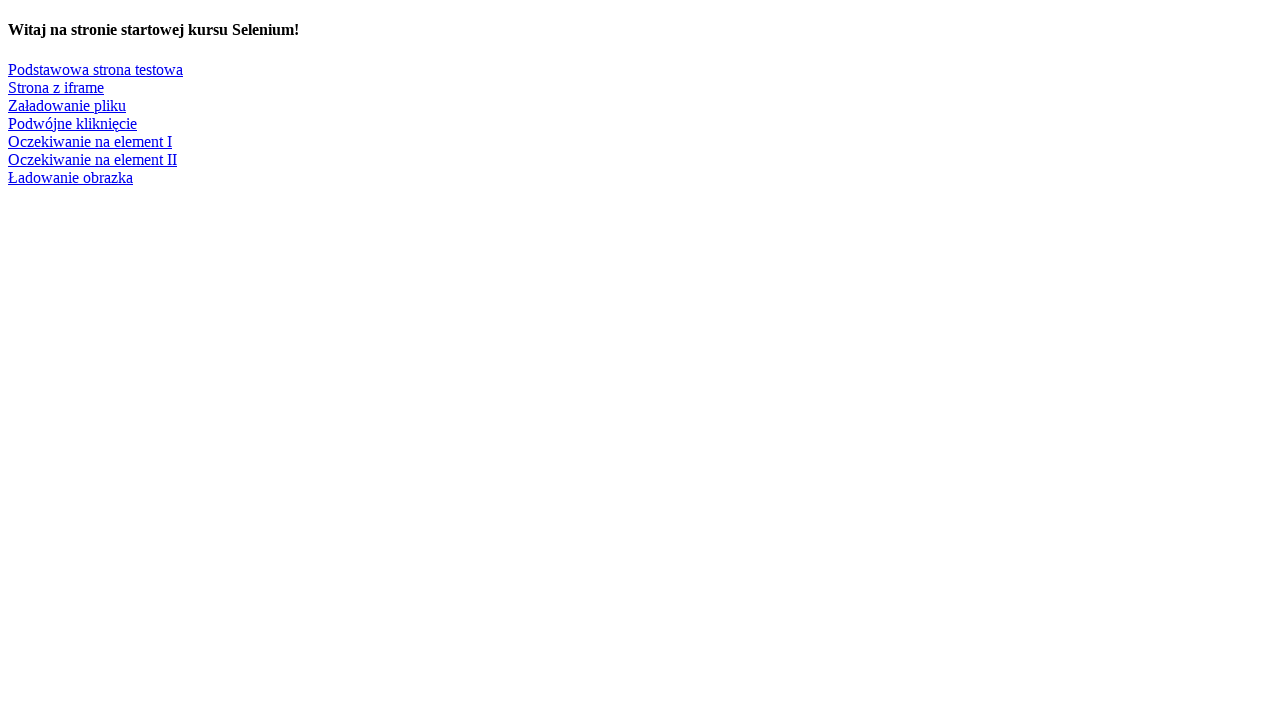

Clicked on 'Podstawowa strona testowa' link to navigate to basic test page at (96, 69) on text=Podstawowa strona testowa
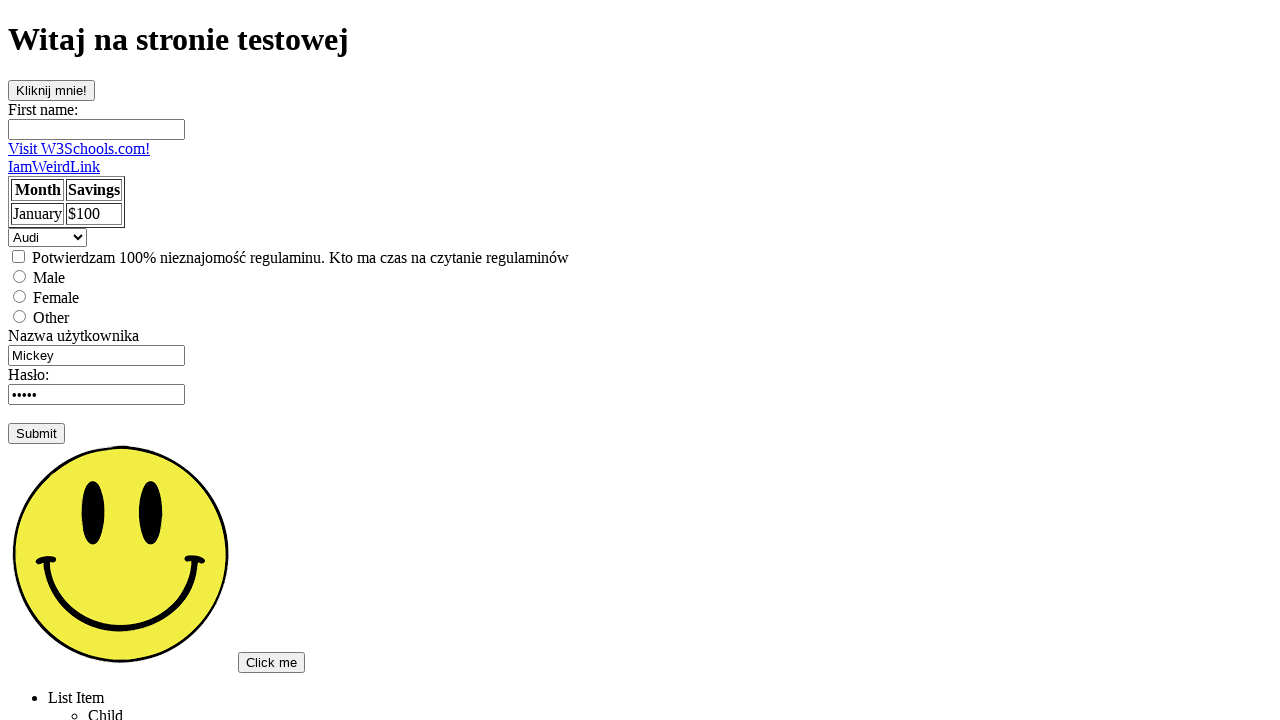

Filled first name input field with 'Bob' on input[name='fname']
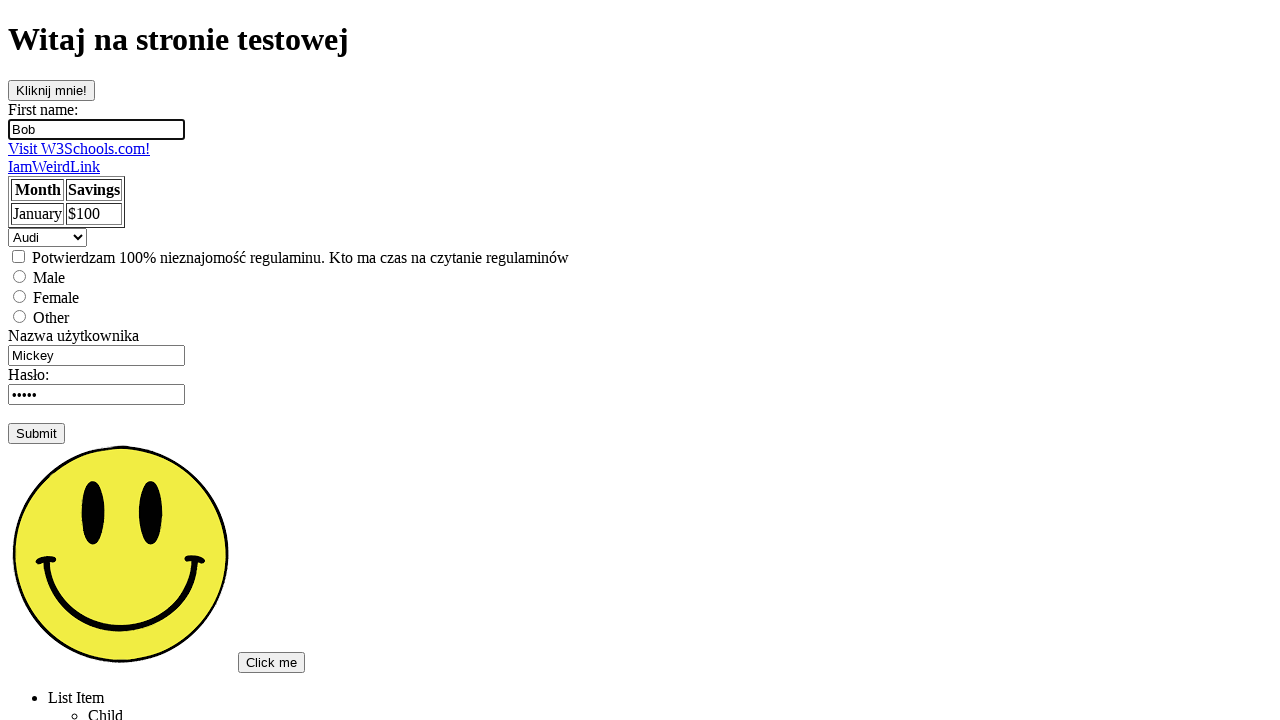

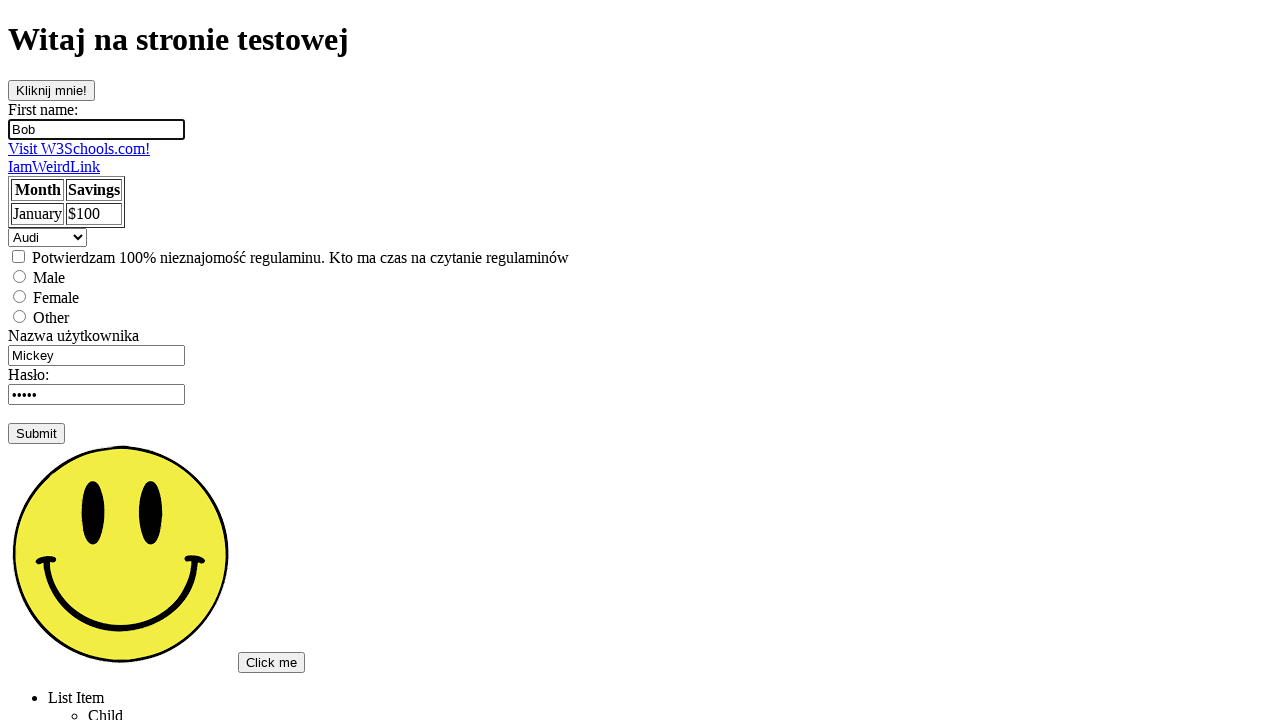